Navigates to the Playwright documentation homepage, clicks on "Get Started" link, and verifies the page loads by checking for visible text content

Starting URL: https://playwright.dev/

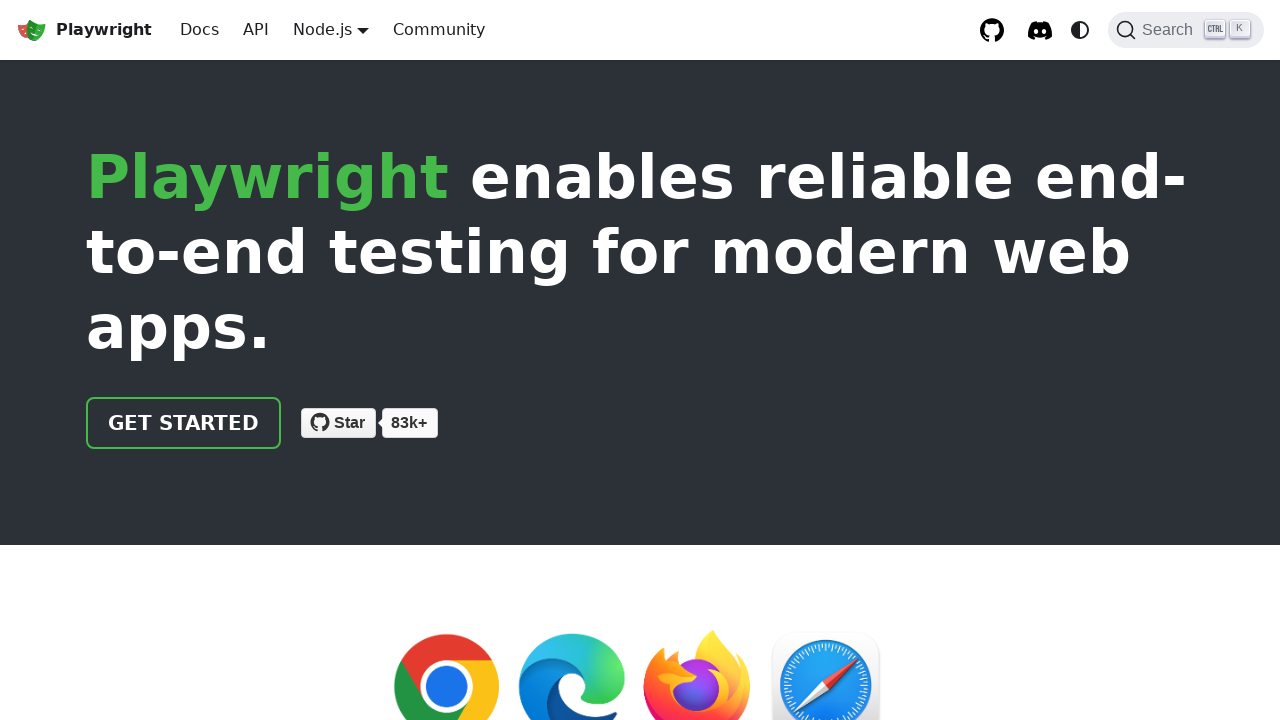

Navigated to Playwright documentation homepage
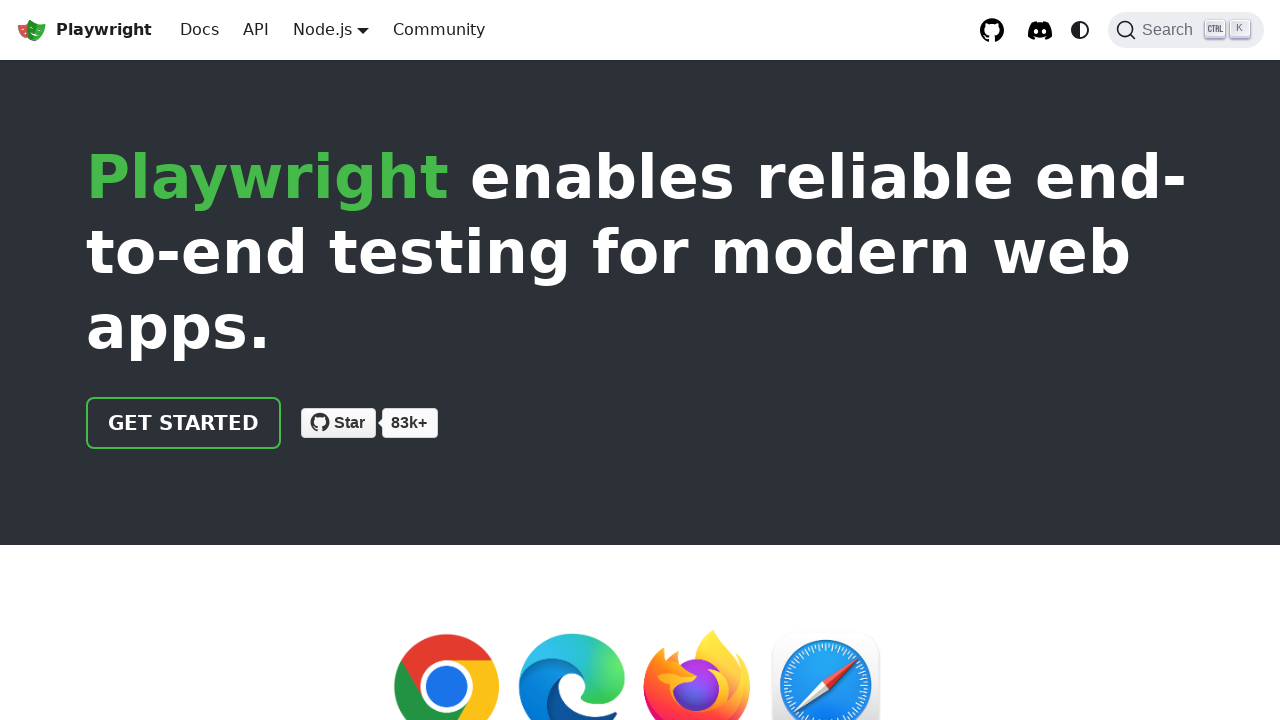

Clicked on 'Get Started' link at (184, 423) on text=Get Started
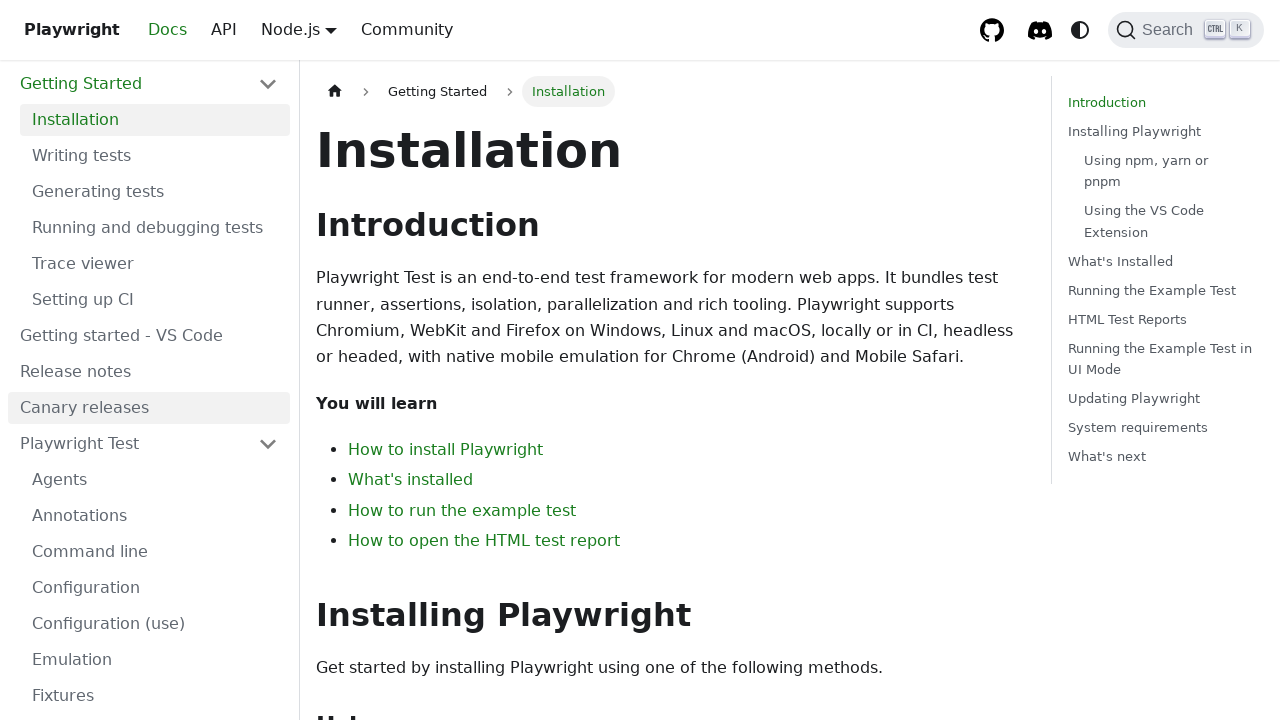

Verified 'System requirements' text is visible on page
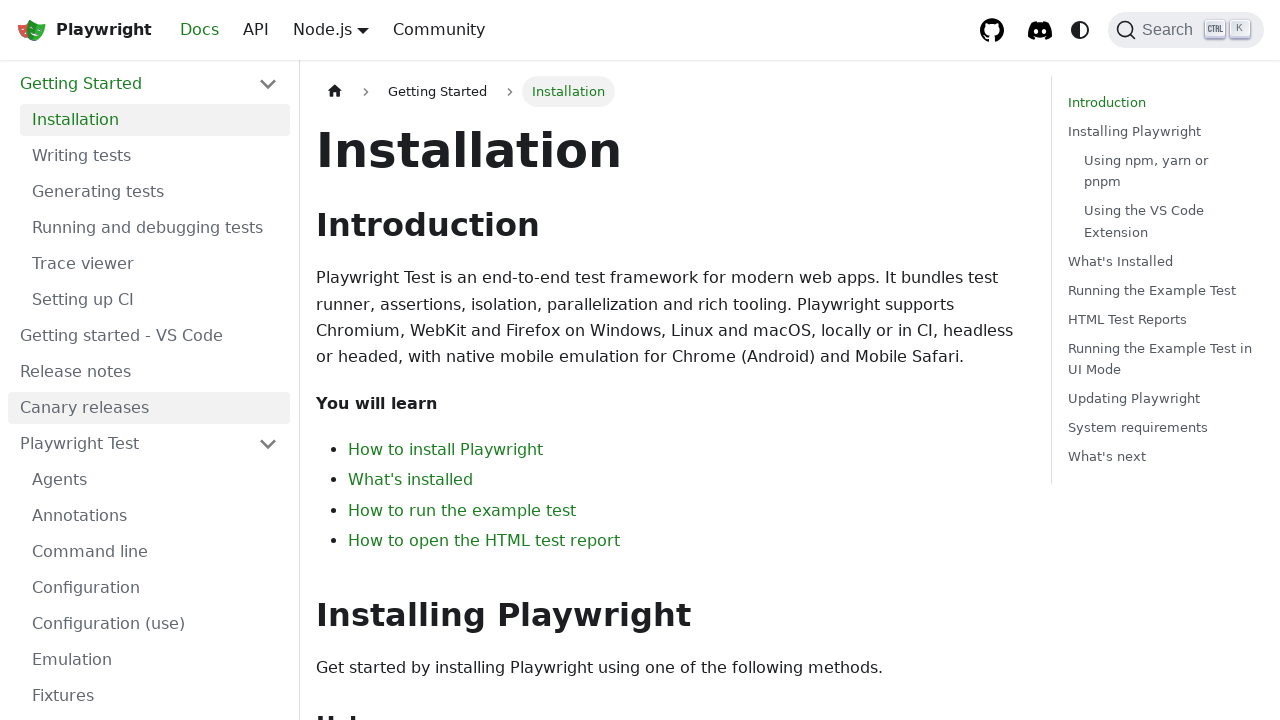

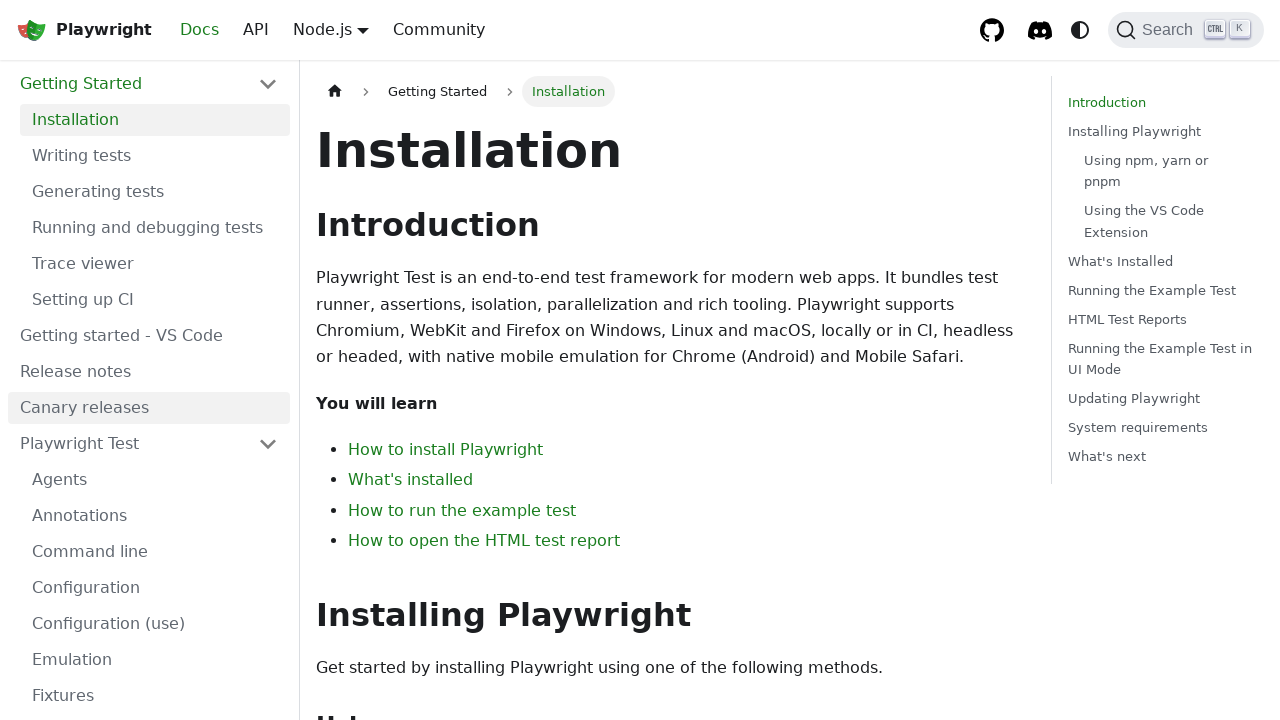